Tests text input functionality by entering text into an input field and clicking a button to update the button's label with the entered text.

Starting URL: http://uitestingplayground.com/textinput

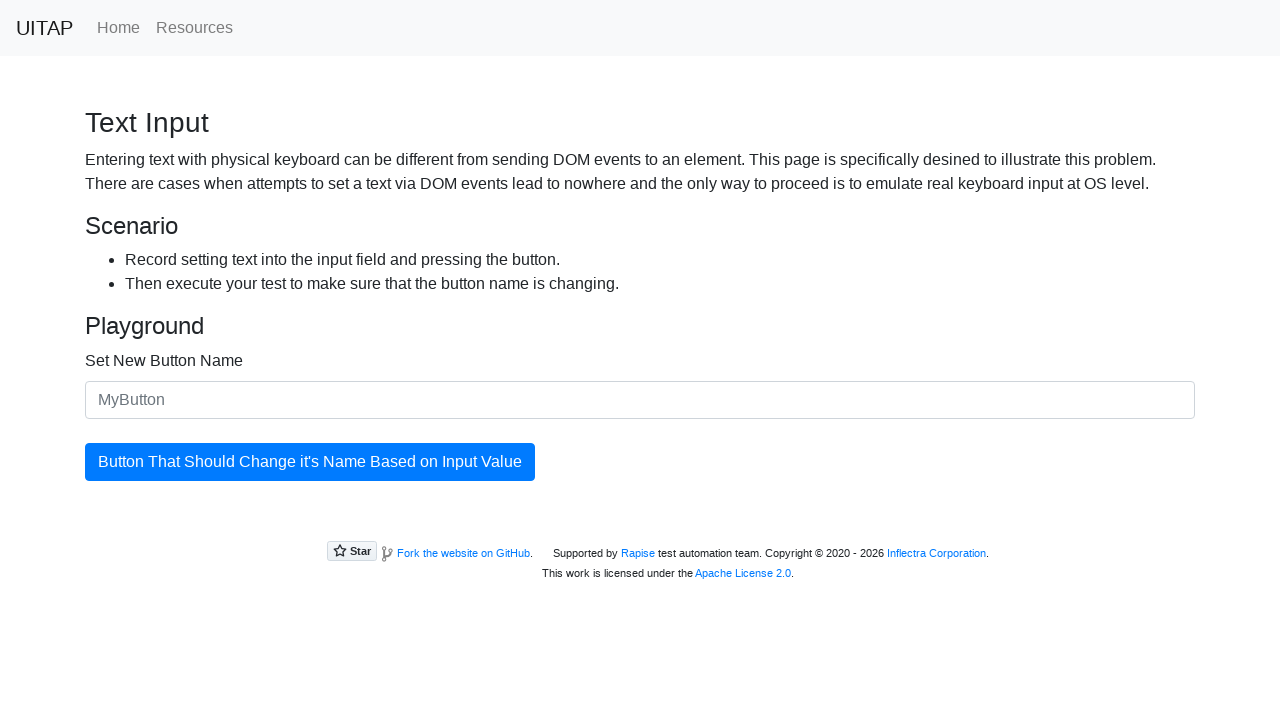

Filled text input field with 'SkyPro' on #newButtonName
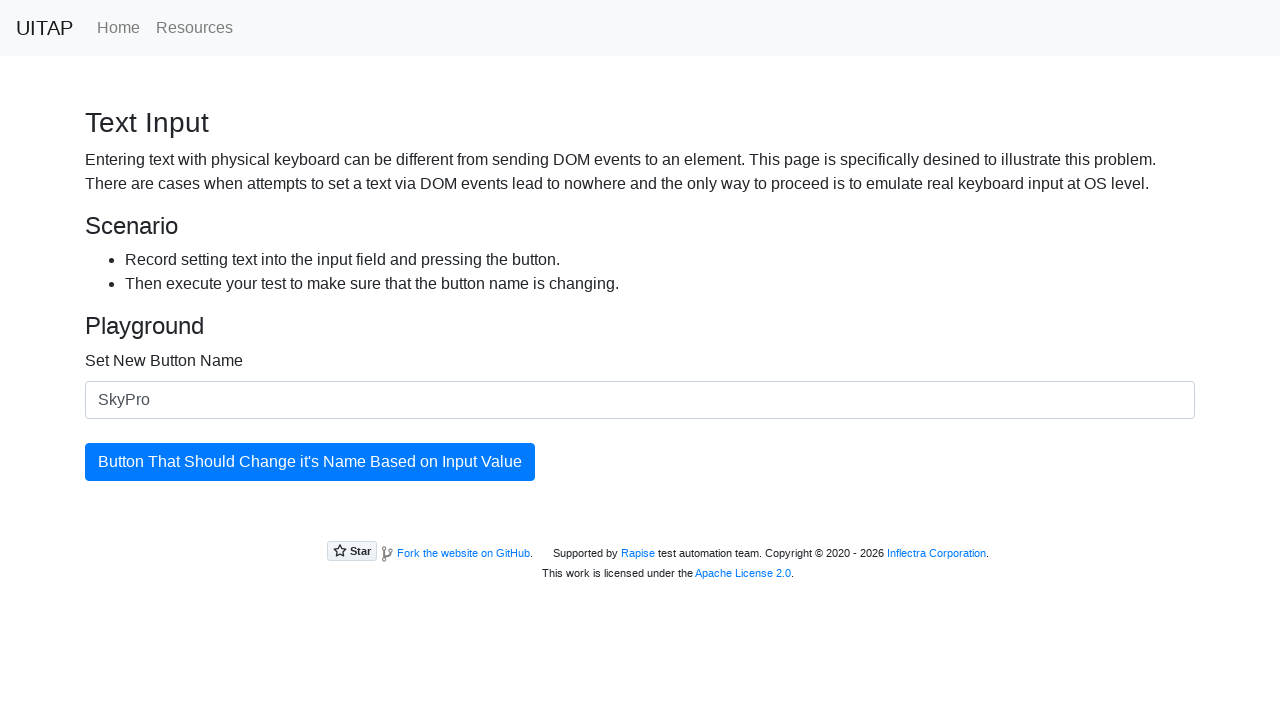

Clicked button to update label with entered text at (310, 462) on #updatingButton
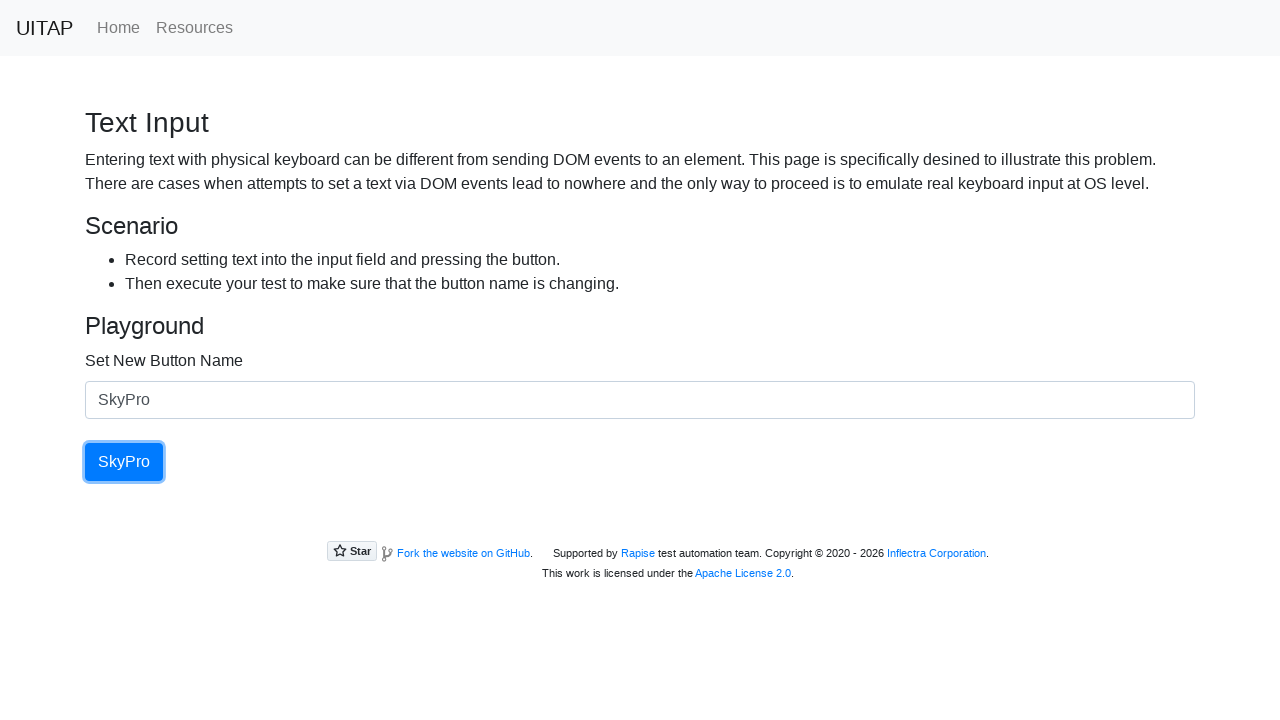

Button label successfully updated to 'SkyPro'
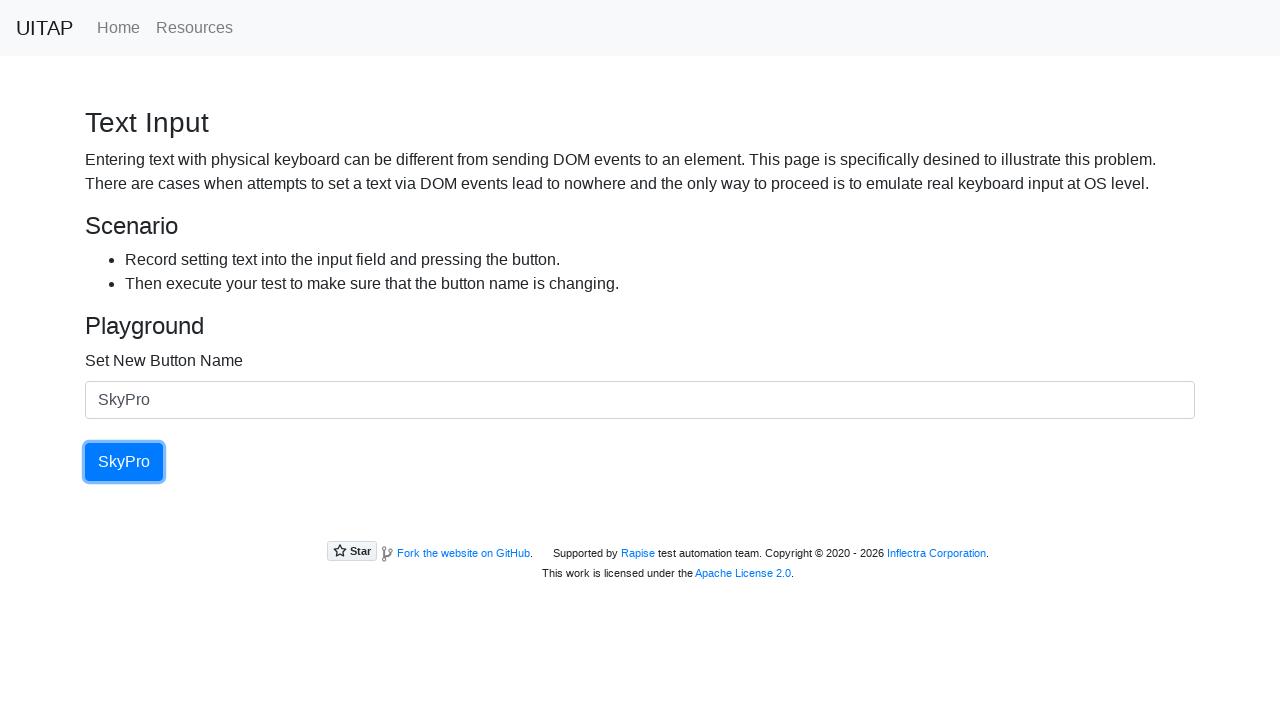

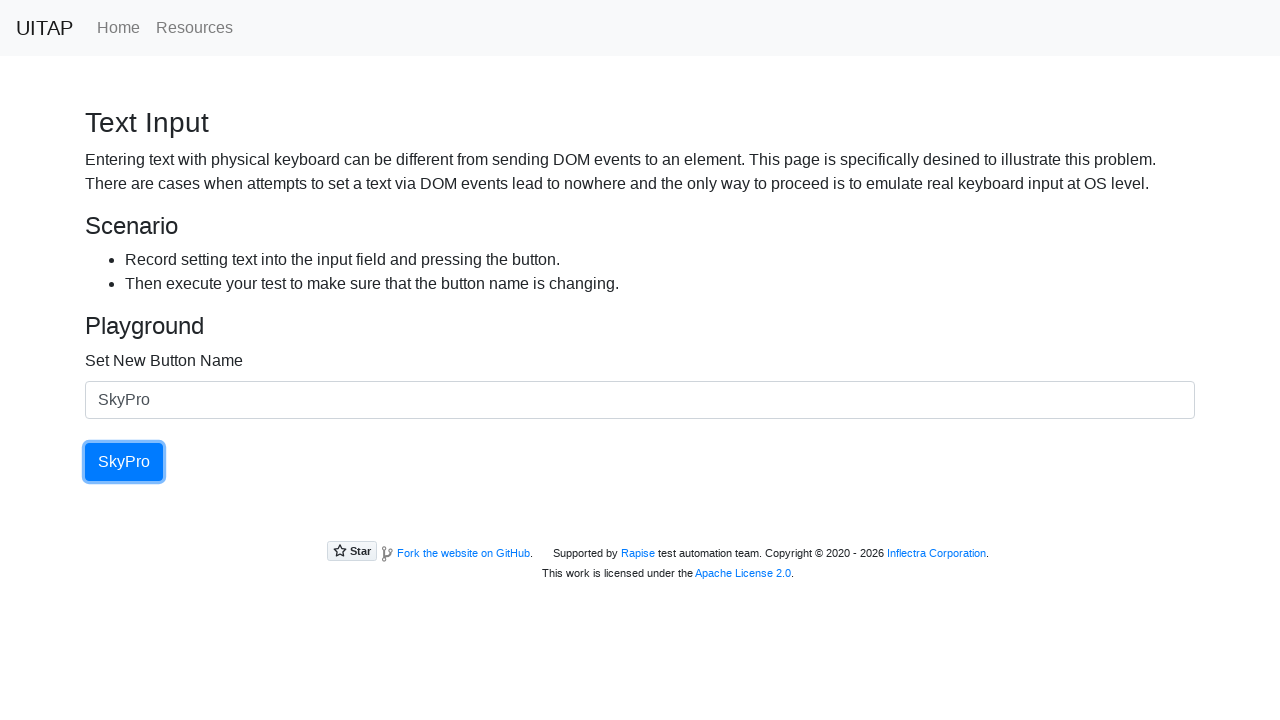